Tests multiple window handling by clicking a link that opens a new window, then switching between the original window and the new window to verify their titles.

Starting URL: https://the-internet.herokuapp.com/windows

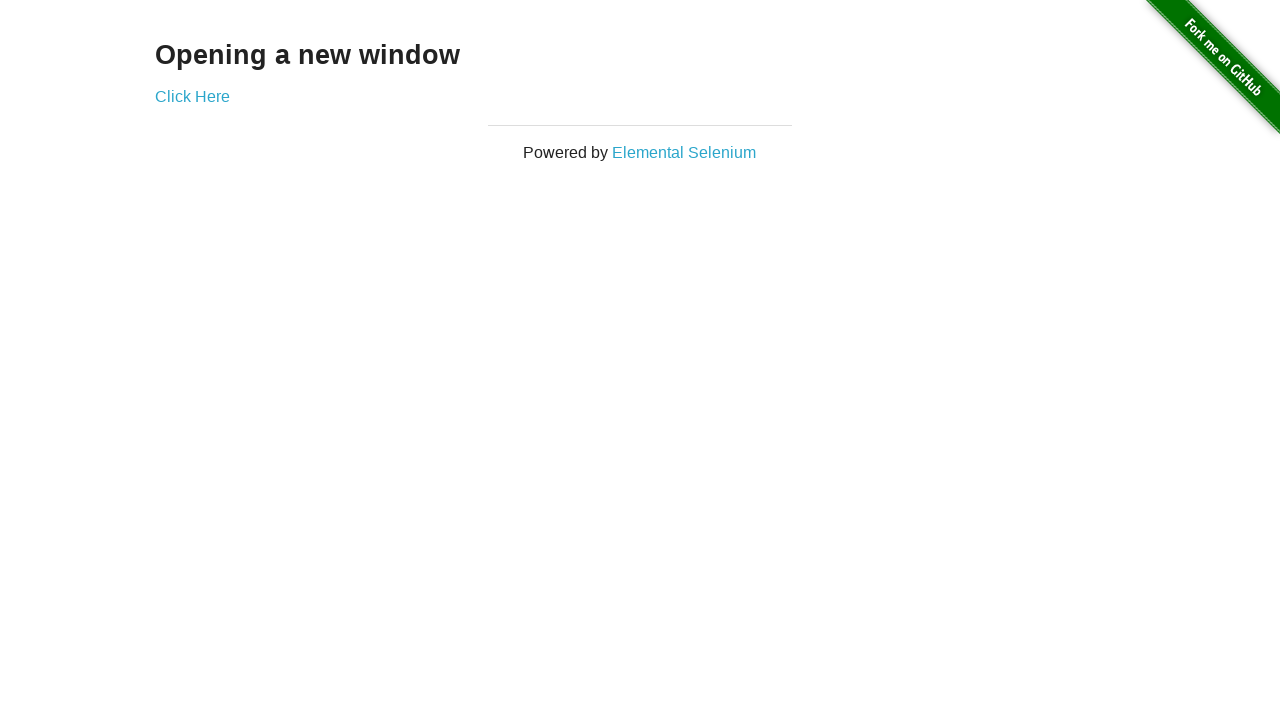

Clicked link that opens a new window at (192, 96) on .example a
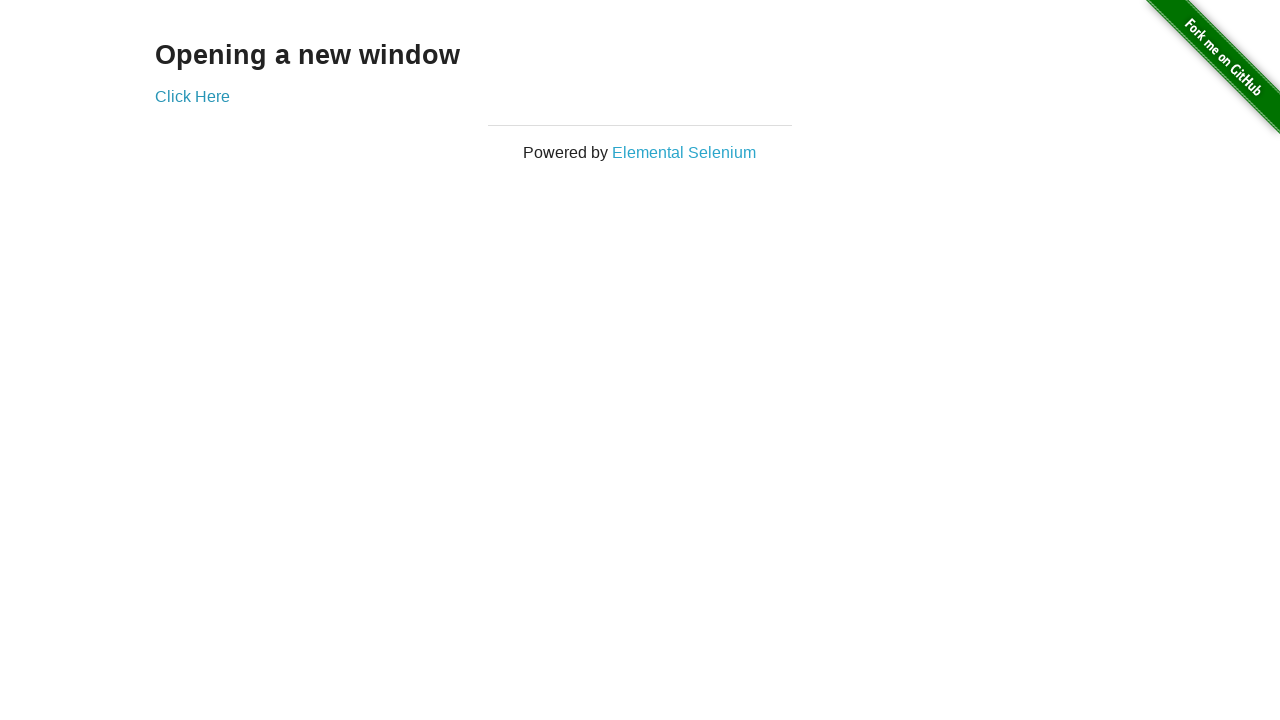

New window opened and captured
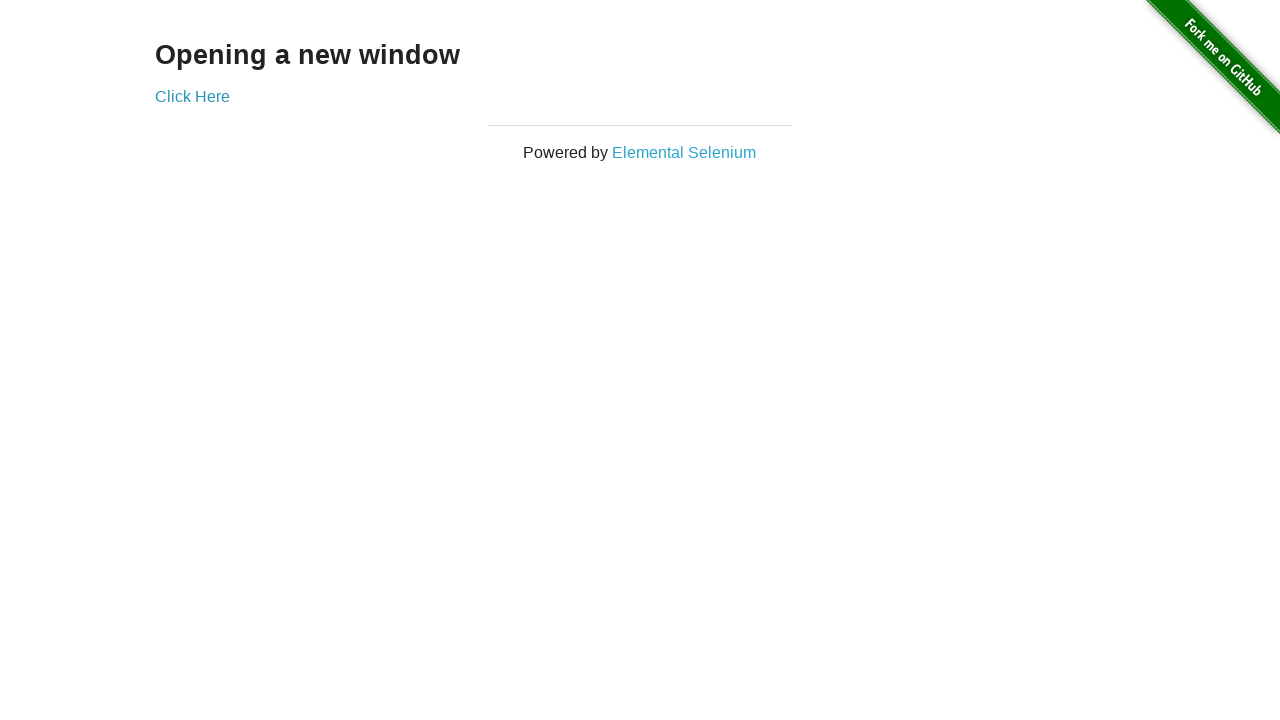

Verified original window title is 'The Internet'
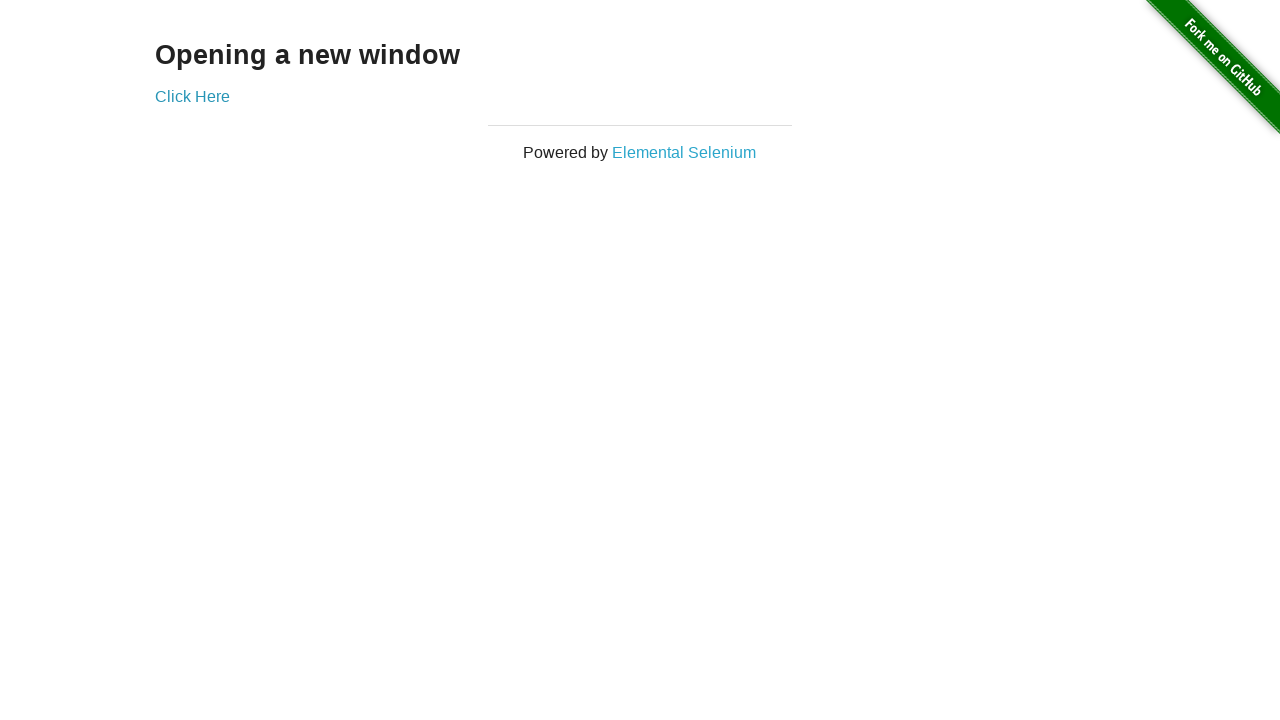

New window finished loading
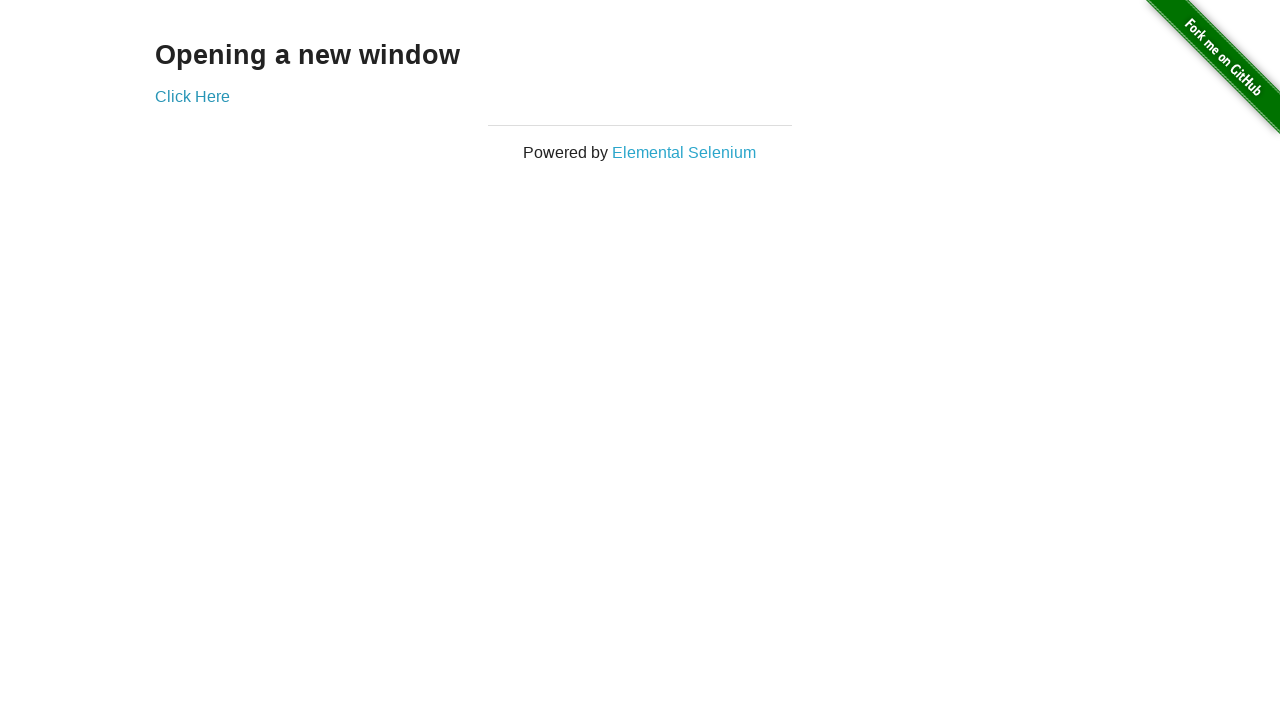

Verified new window title is 'New Window'
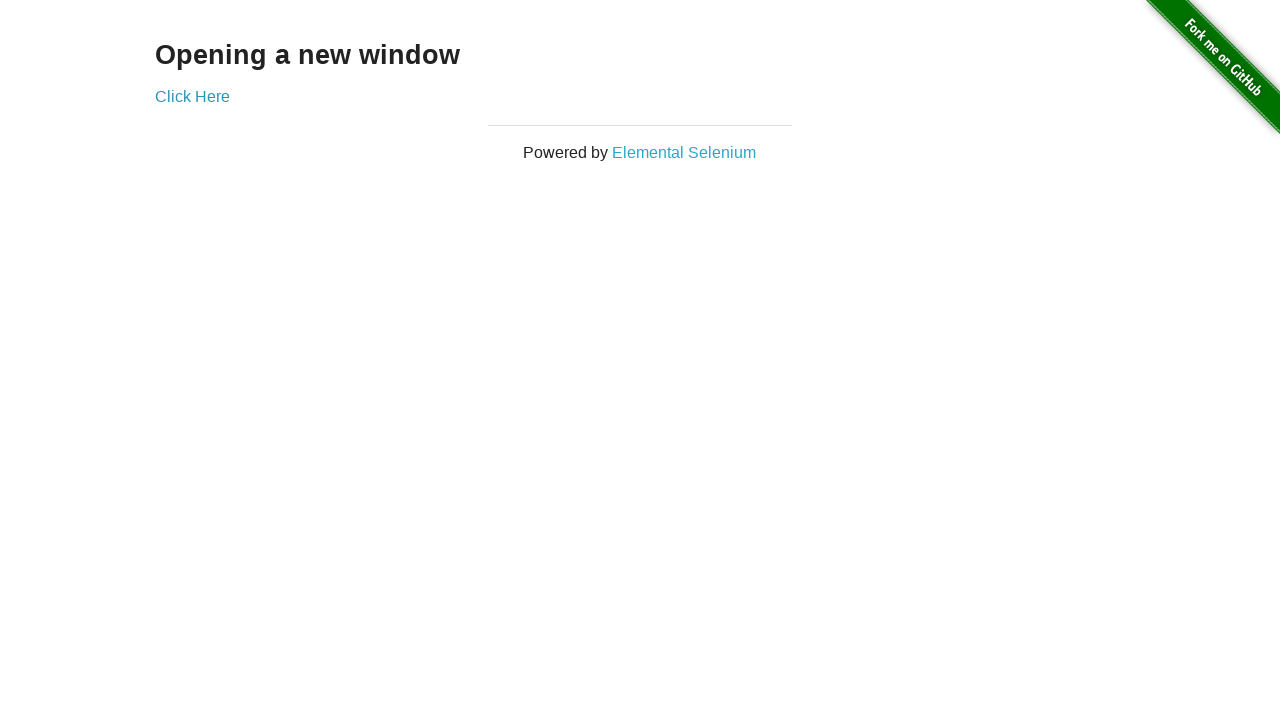

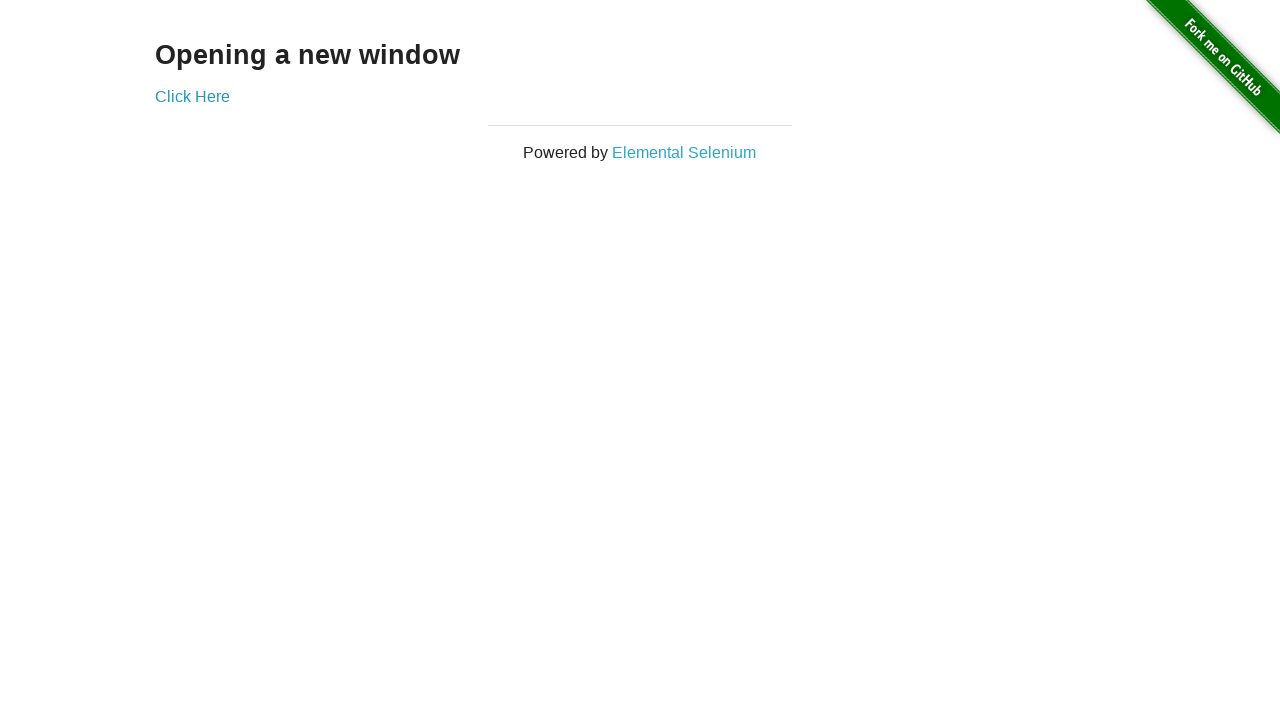